Tests multiple browser window functionality by clicking a button that opens a new window/popup and verifying the popup opens successfully.

Starting URL: https://demoqa.com/browser-windows

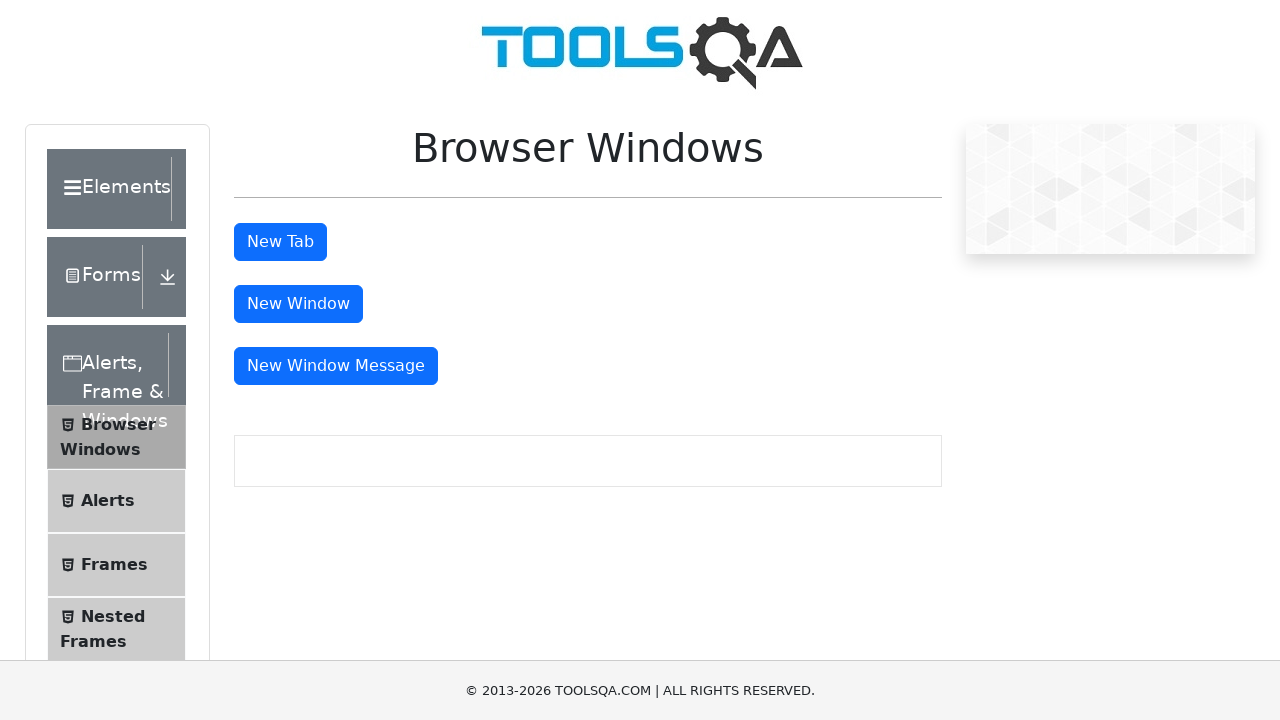

Waited for page to fully load
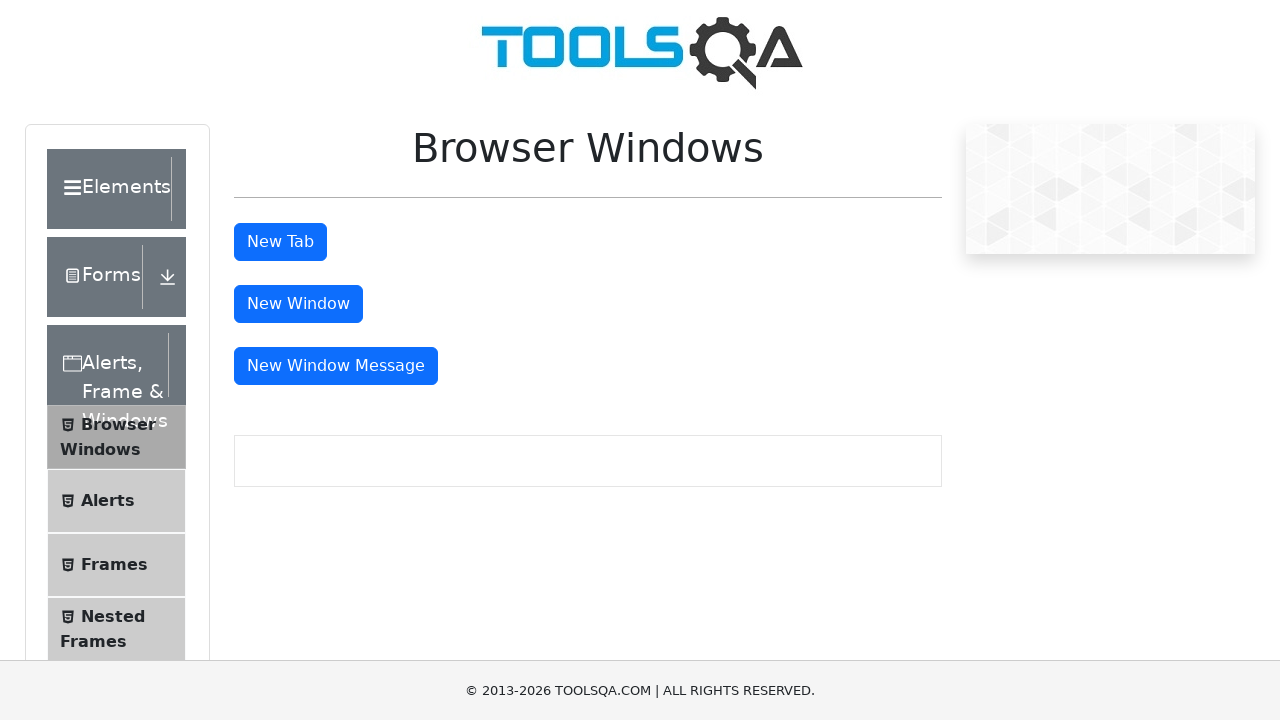

Clicked 'New Window' button and popup opened at (298, 304) on internal:text="New Window"i >> nth=0
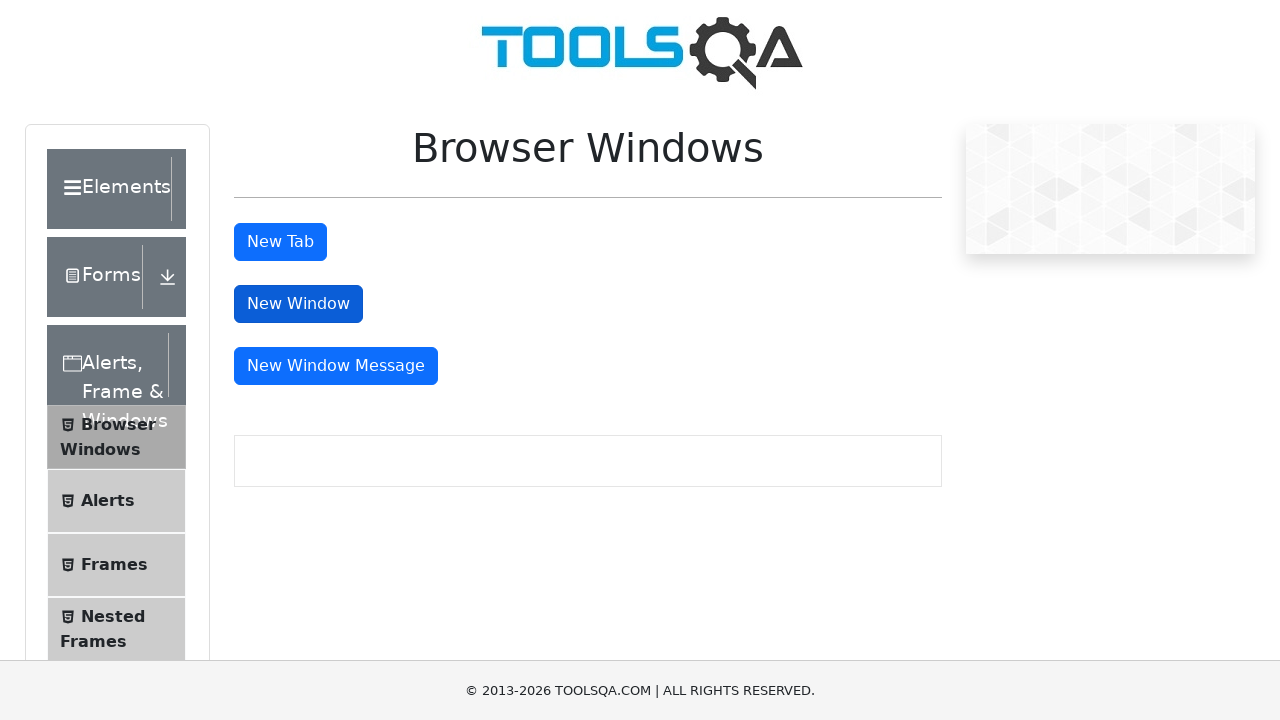

Retrieved popup page object
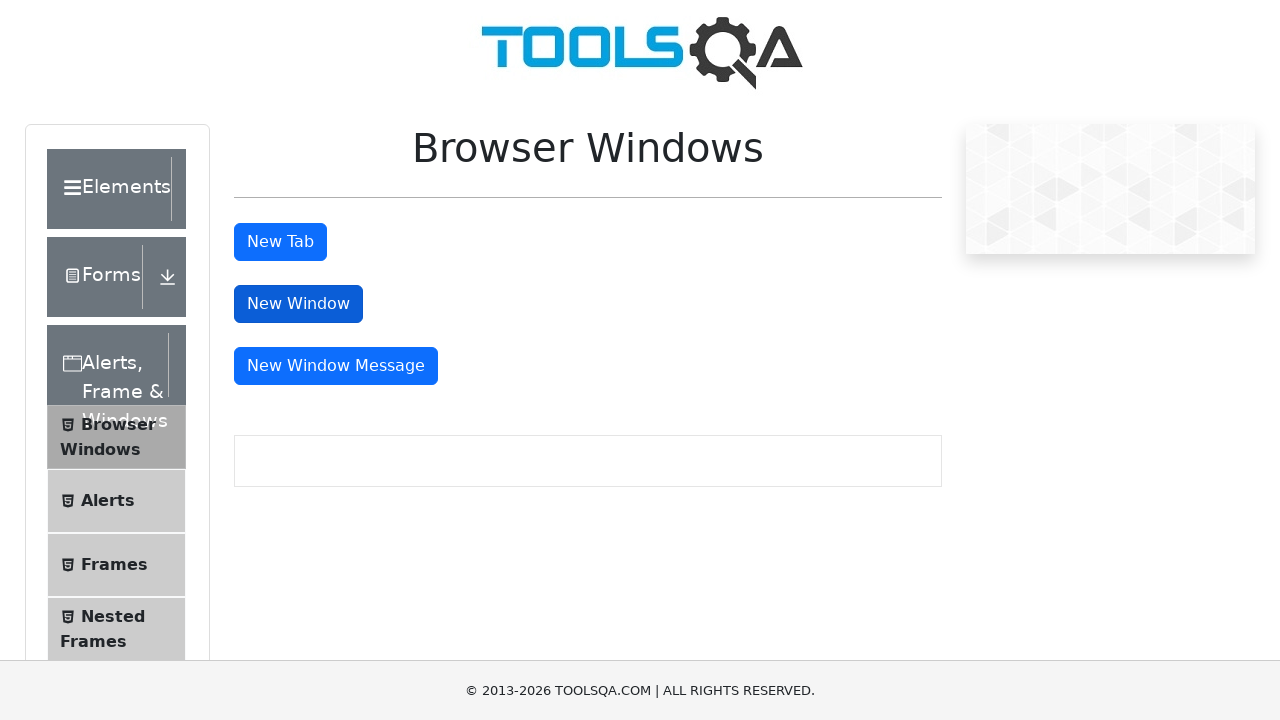

Waited for popup page to fully load
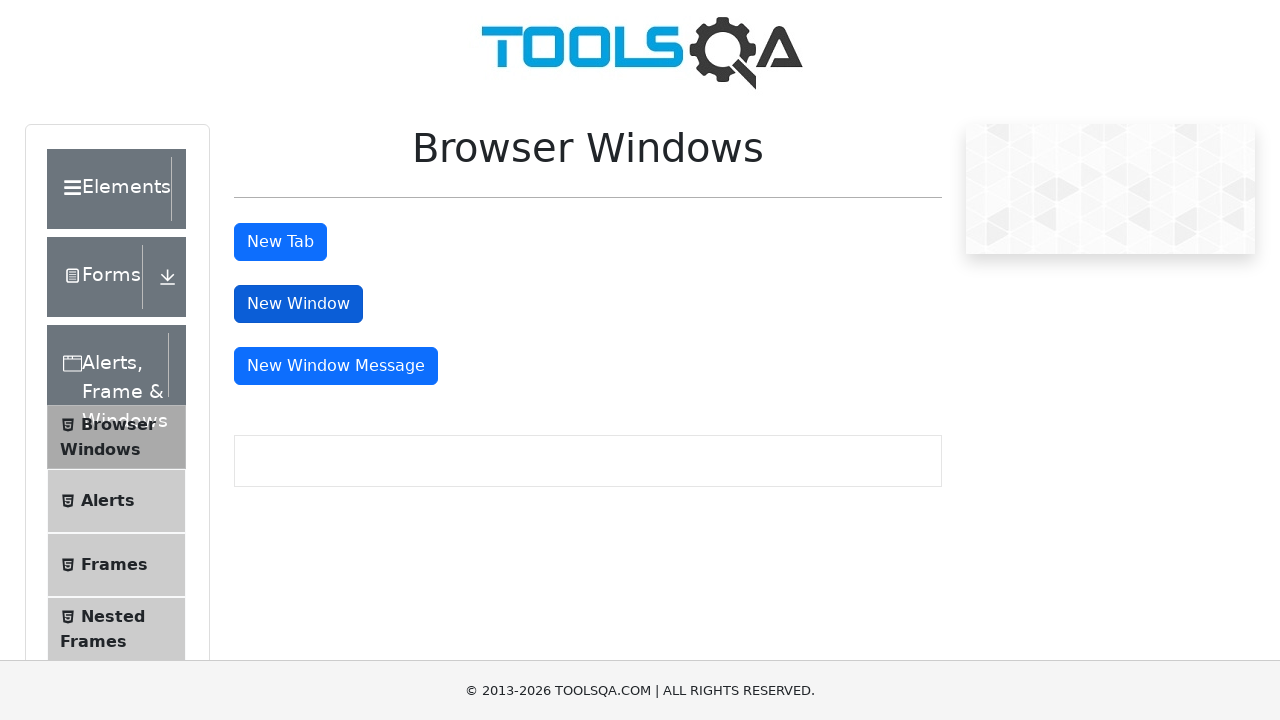

Verified 2 pages exist in browser context
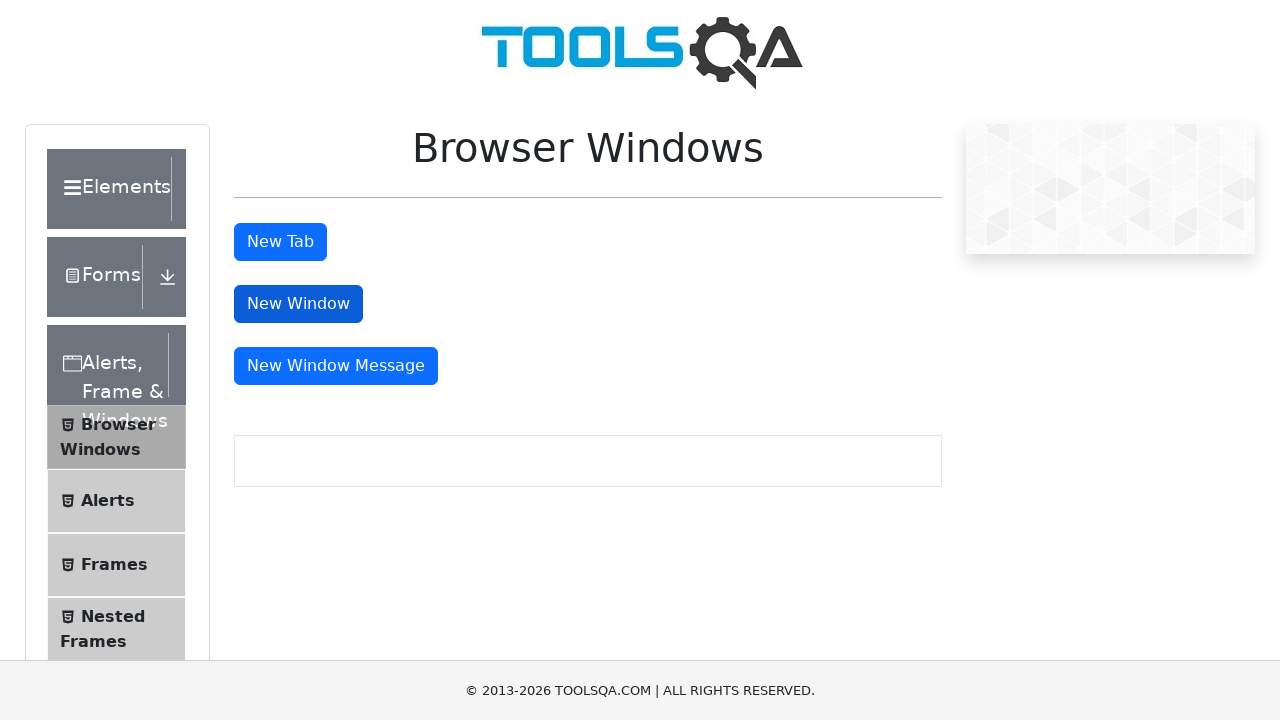

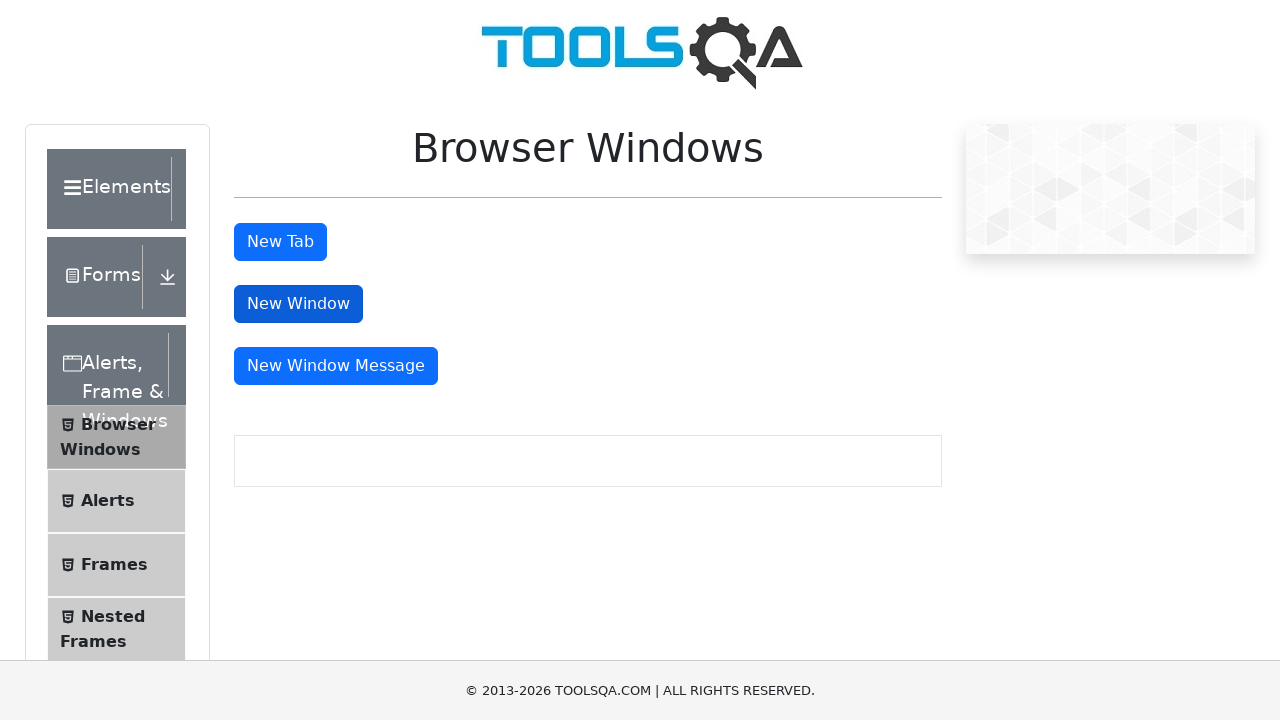